Tests window handling by clicking a "Click Here" link three times to open new tabs, demonstrating multi-window/tab browser automation on The Internet test site.

Starting URL: https://the-internet.herokuapp.com/windows

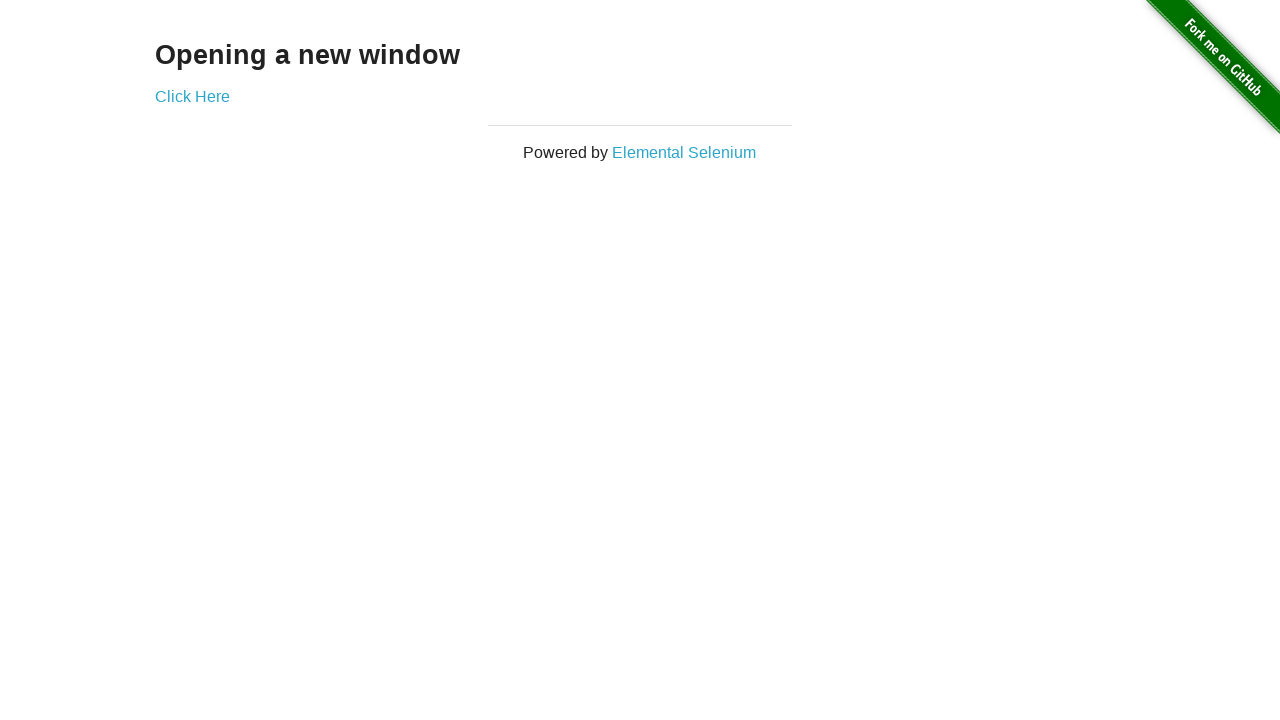

Retrieved parent window title
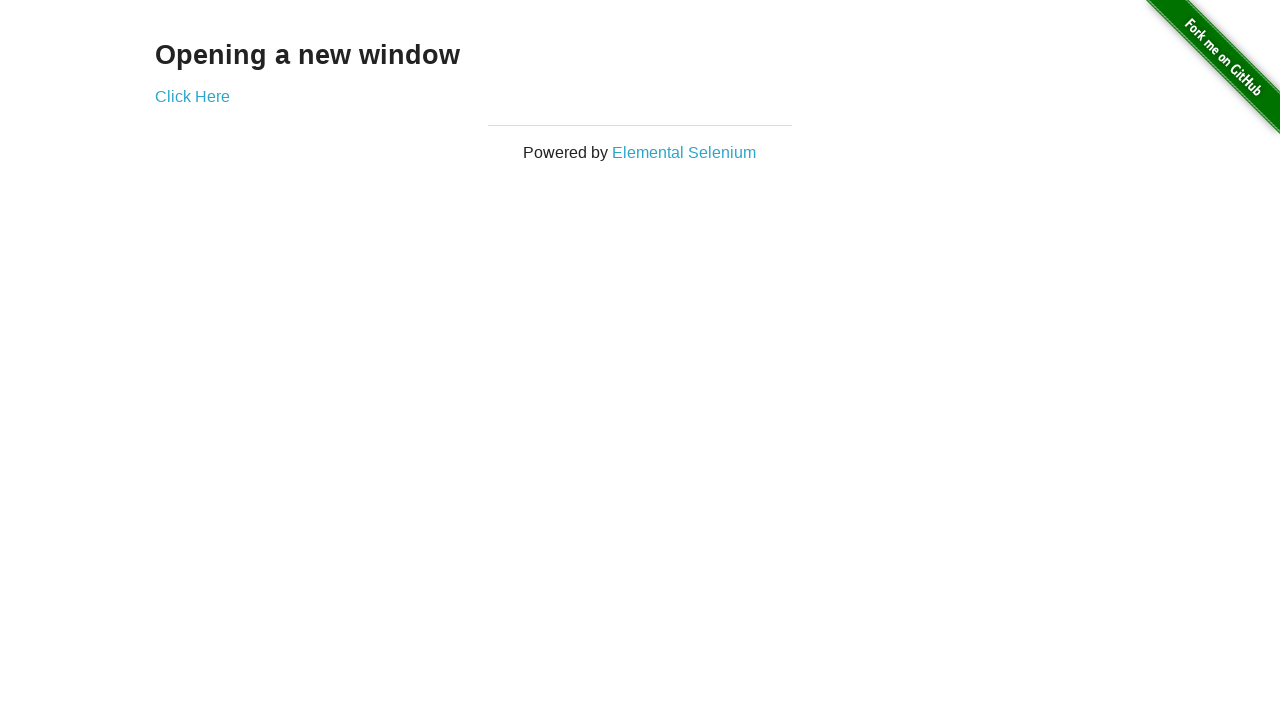

Retrieved parent window handle
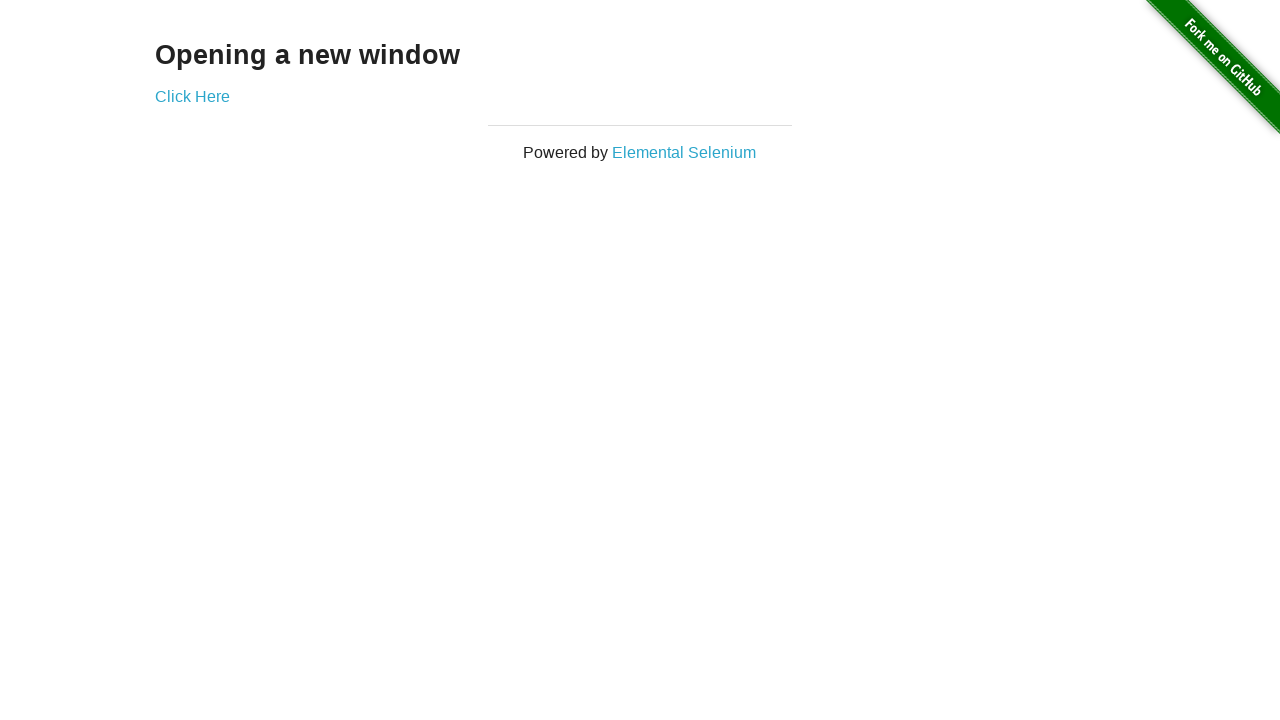

Clicked 'Click Here' link (iteration 1) to open new tab at (192, 96) on xpath=//a[contains(text(),'Click Here')]
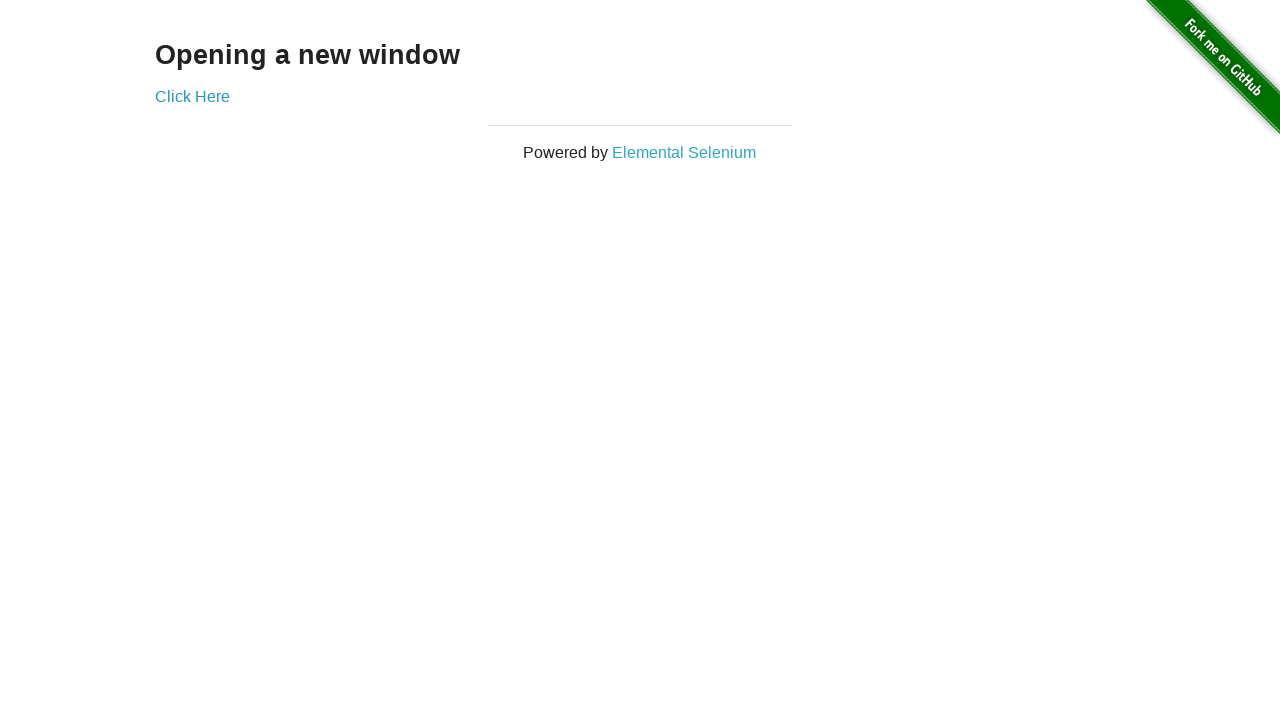

New tab 1 loaded completely
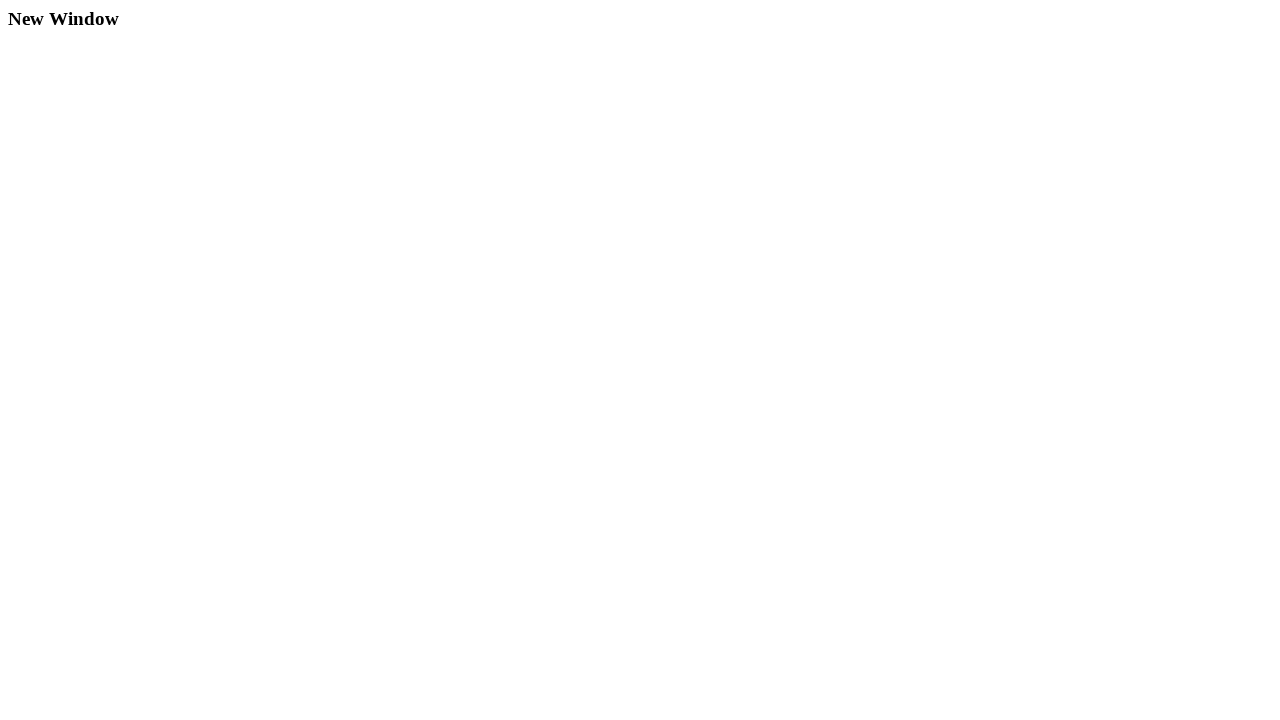

Retrieved title of new tab 1: New Window
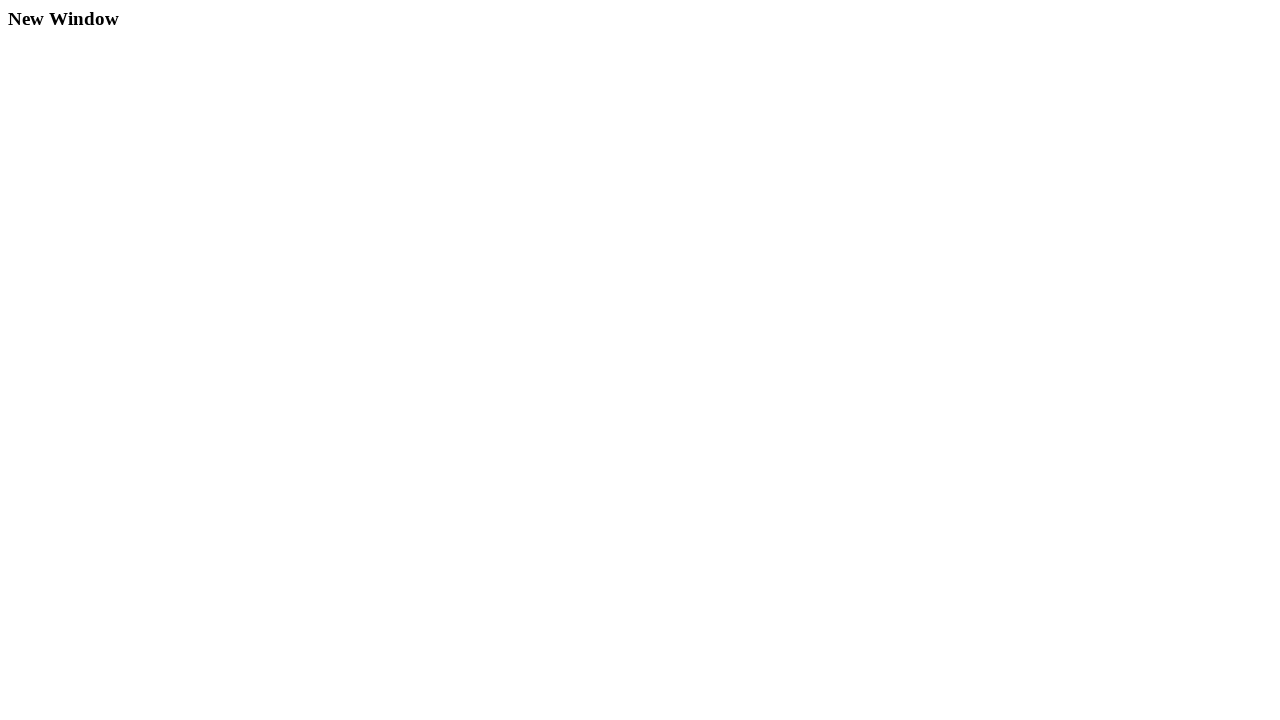

Clicked 'Click Here' link (iteration 2) to open new tab at (192, 96) on xpath=//a[contains(text(),'Click Here')]
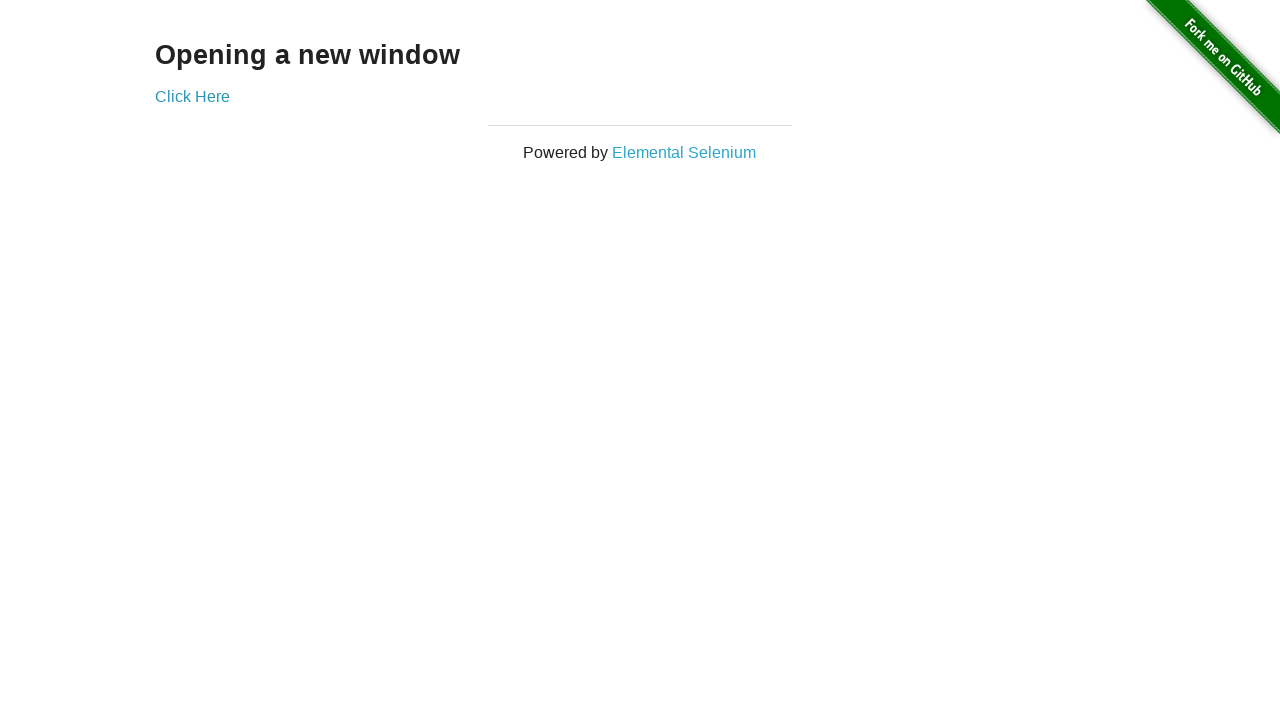

New tab 2 loaded completely
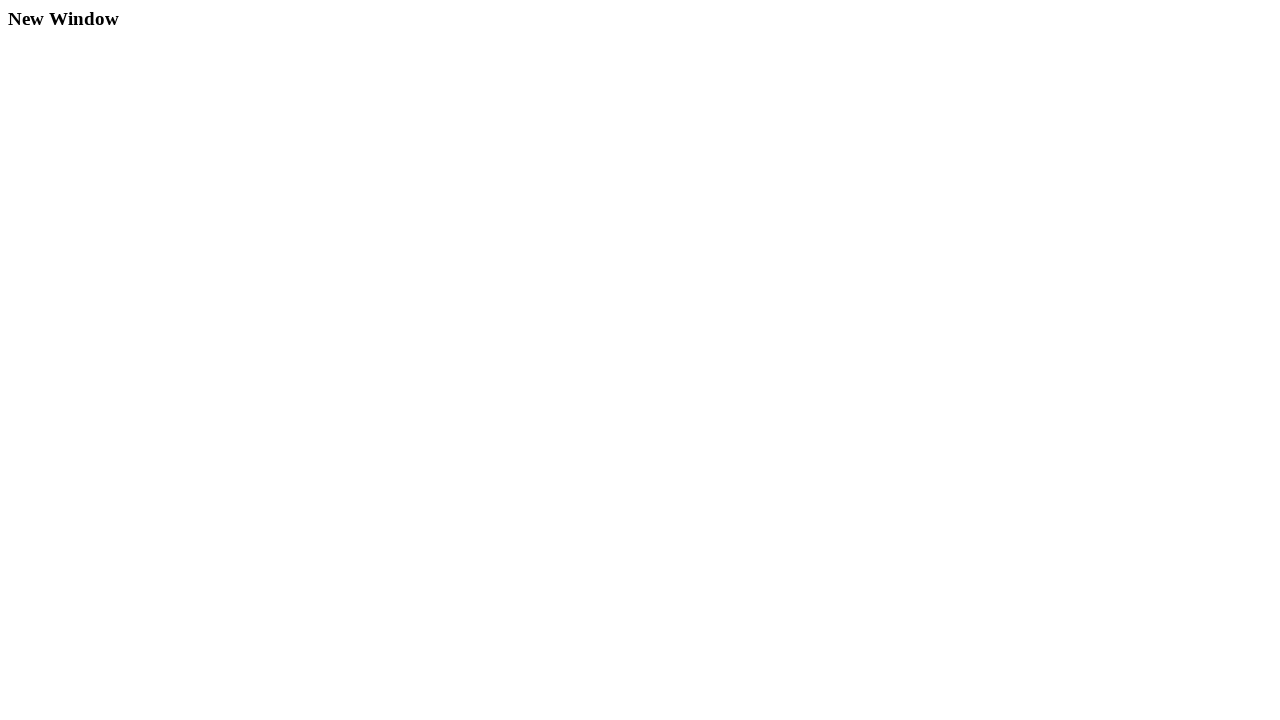

Retrieved title of new tab 2: New Window
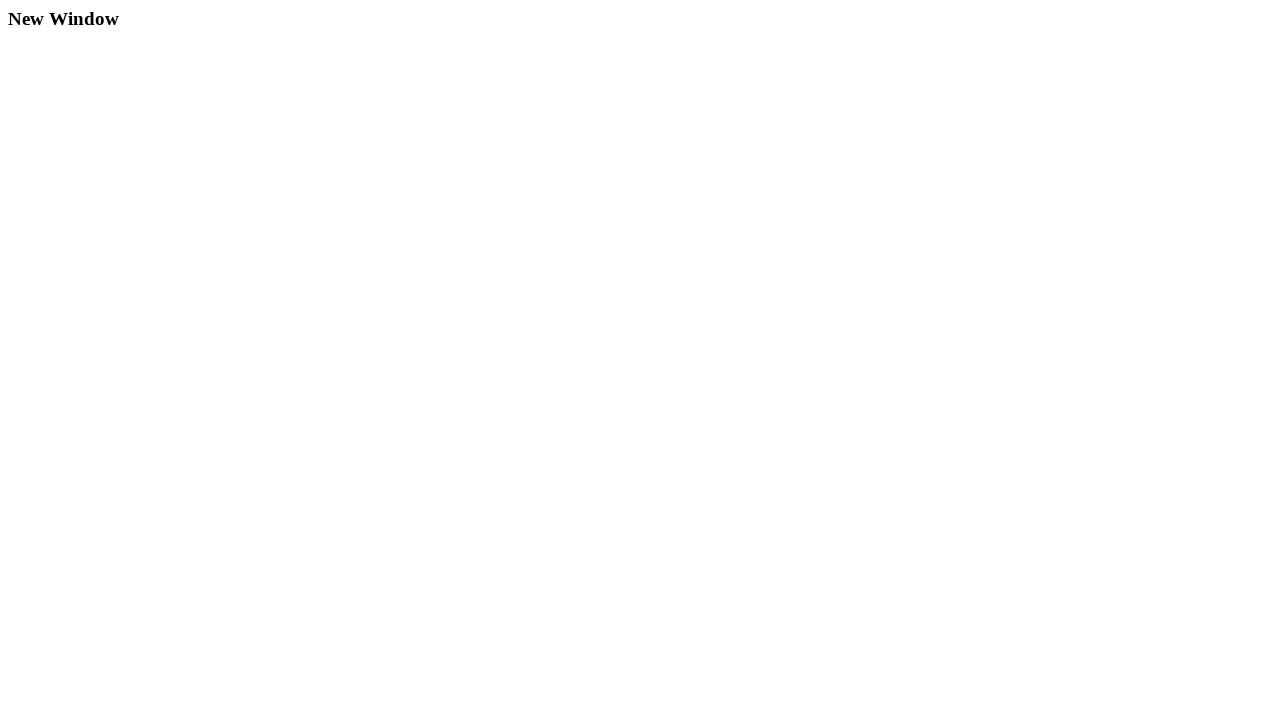

Clicked 'Click Here' link (iteration 3) to open new tab at (192, 96) on xpath=//a[contains(text(),'Click Here')]
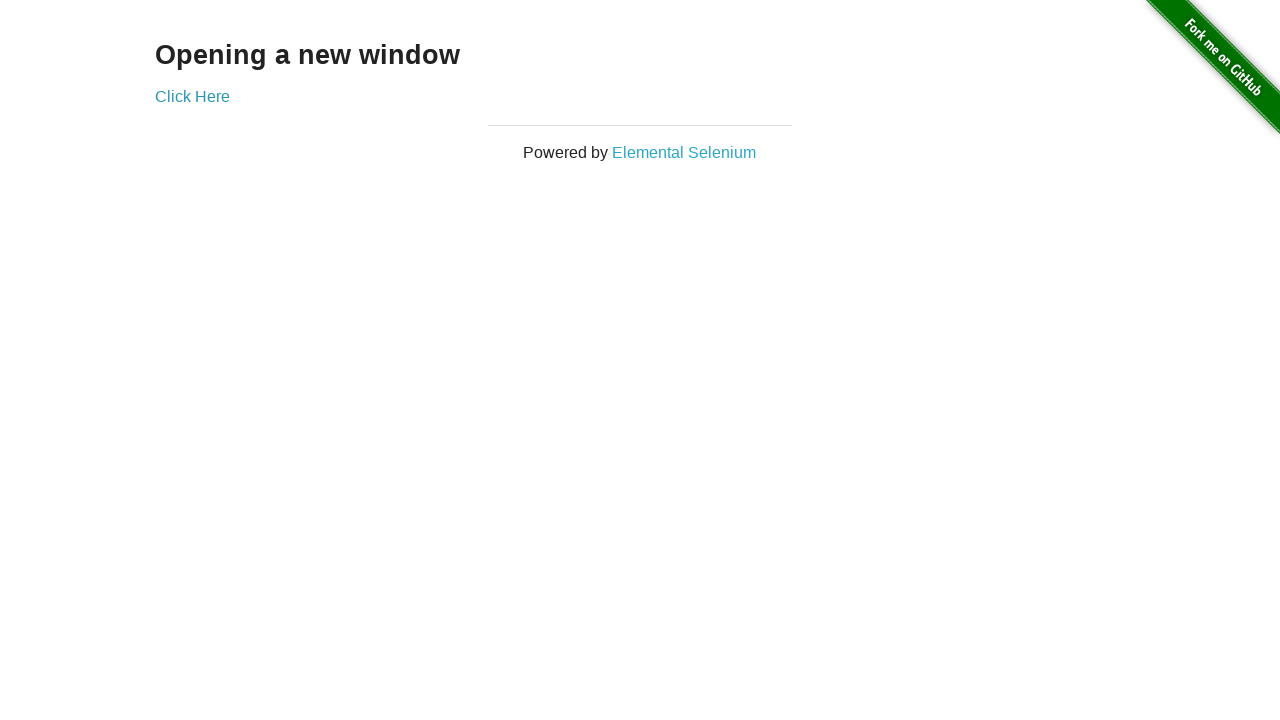

New tab 3 loaded completely
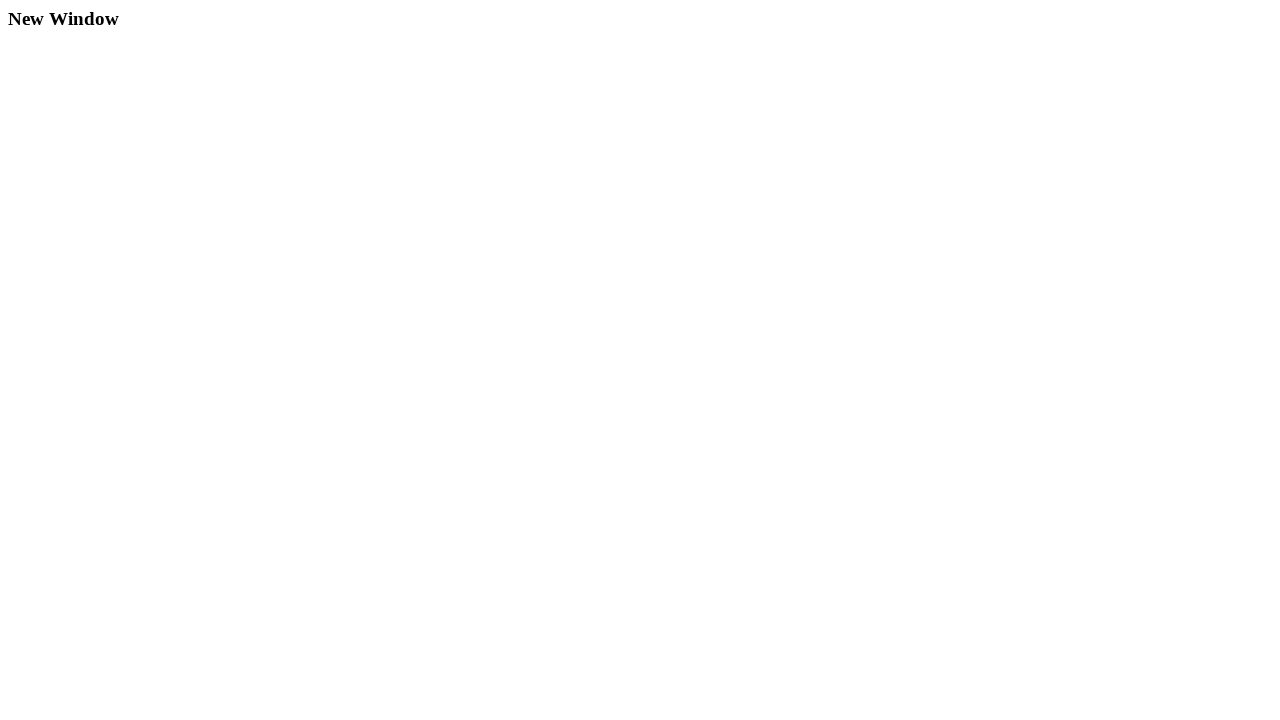

Retrieved title of new tab 3: New Window
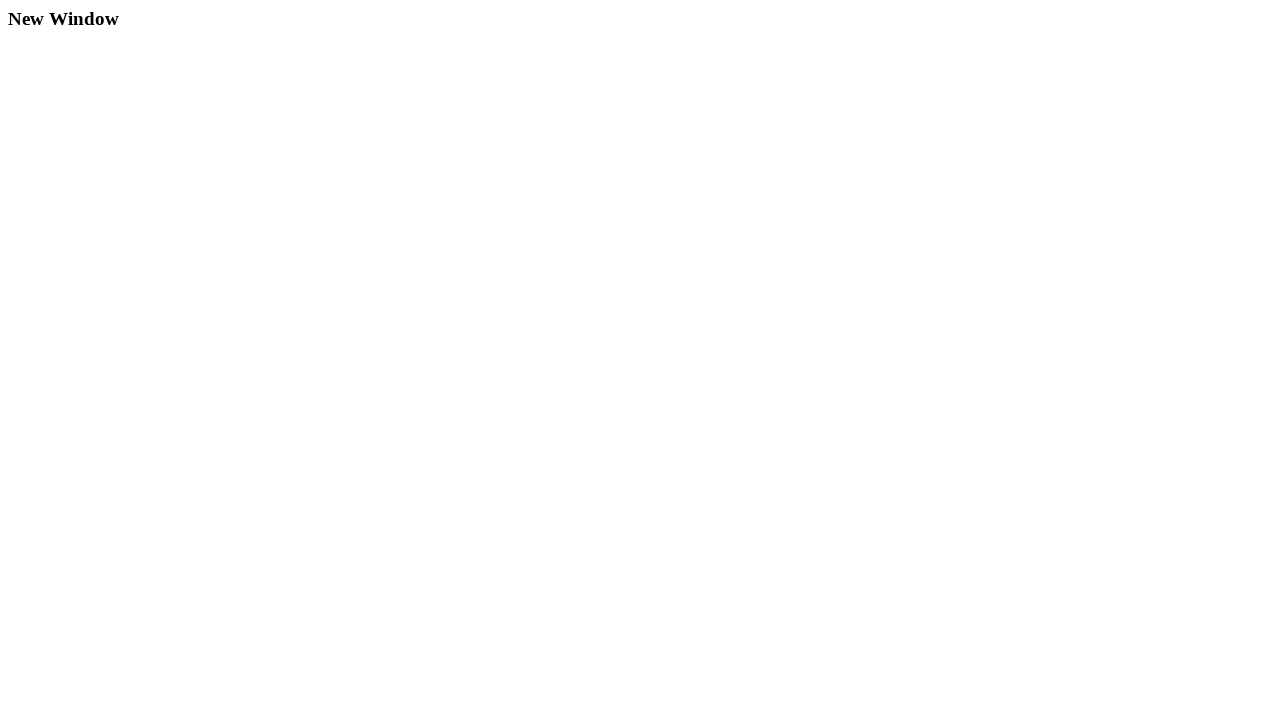

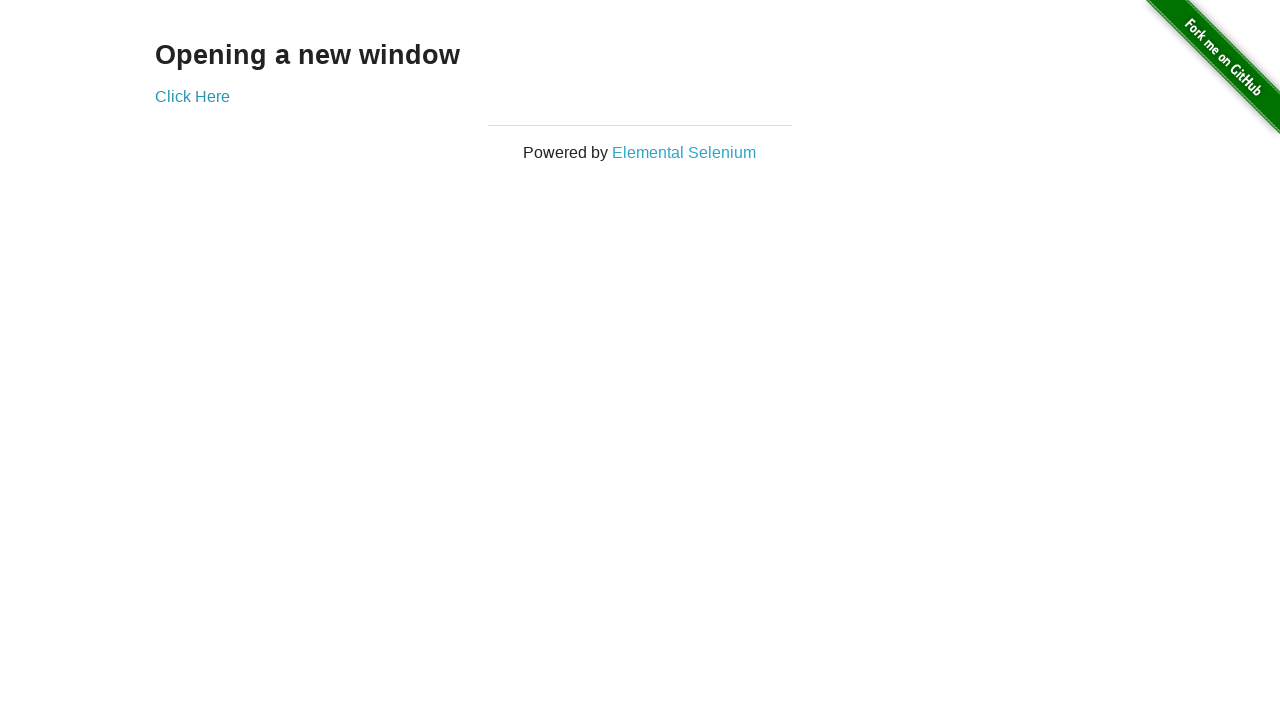